Tests dismissing a confirm dialog by clicking Cancel and verifying the result message

Starting URL: https://demoqa.com/alerts

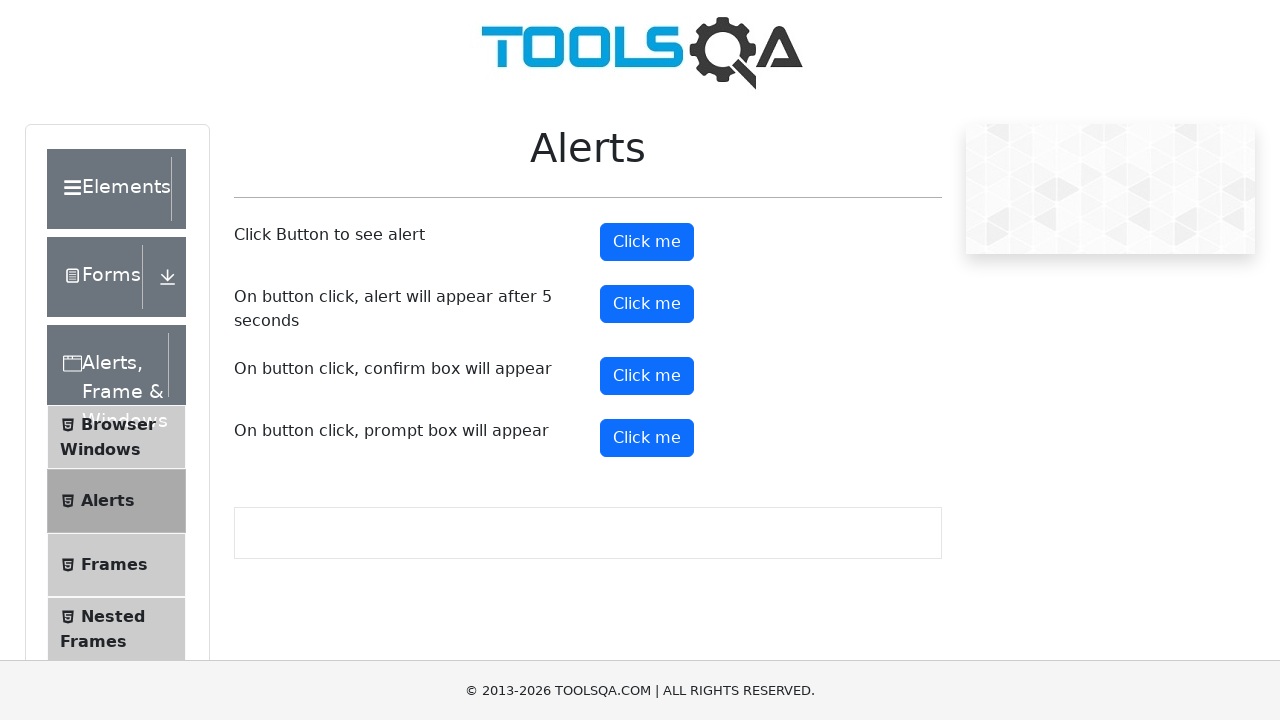

Set up dialog handler to dismiss confirm dialogs
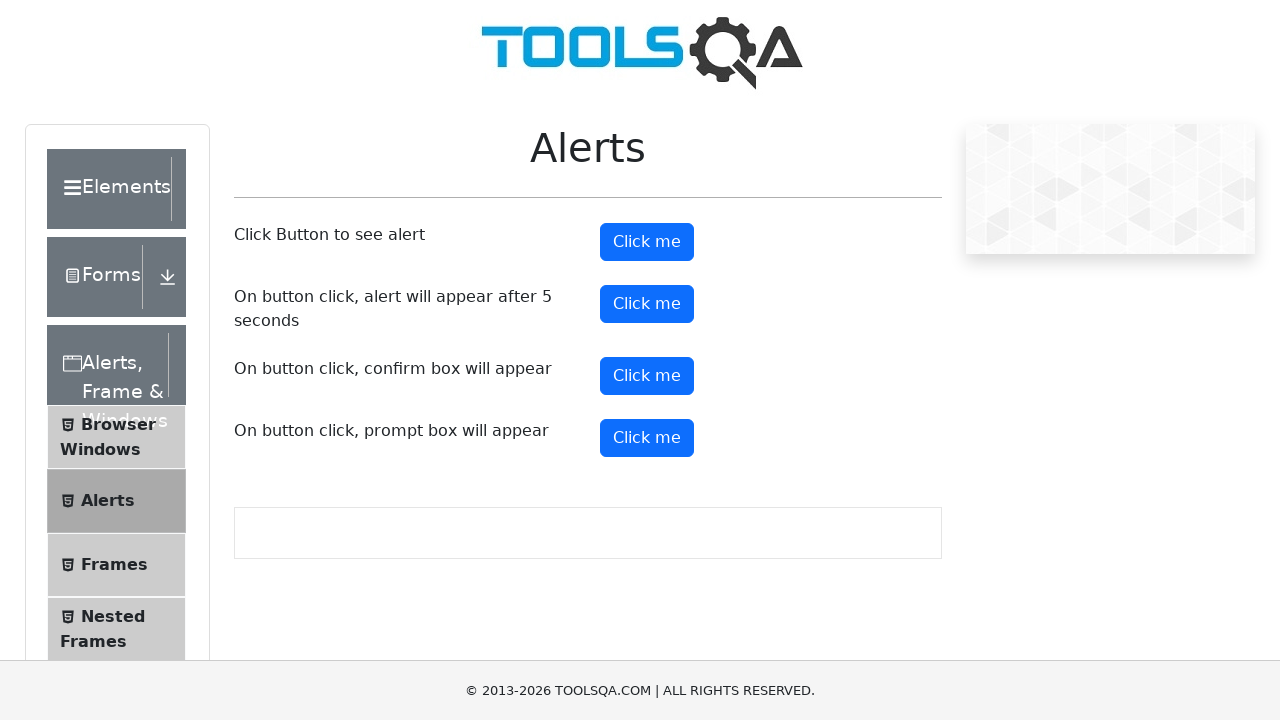

Clicked confirm button to trigger confirm dialog at (647, 376) on #confirmButton
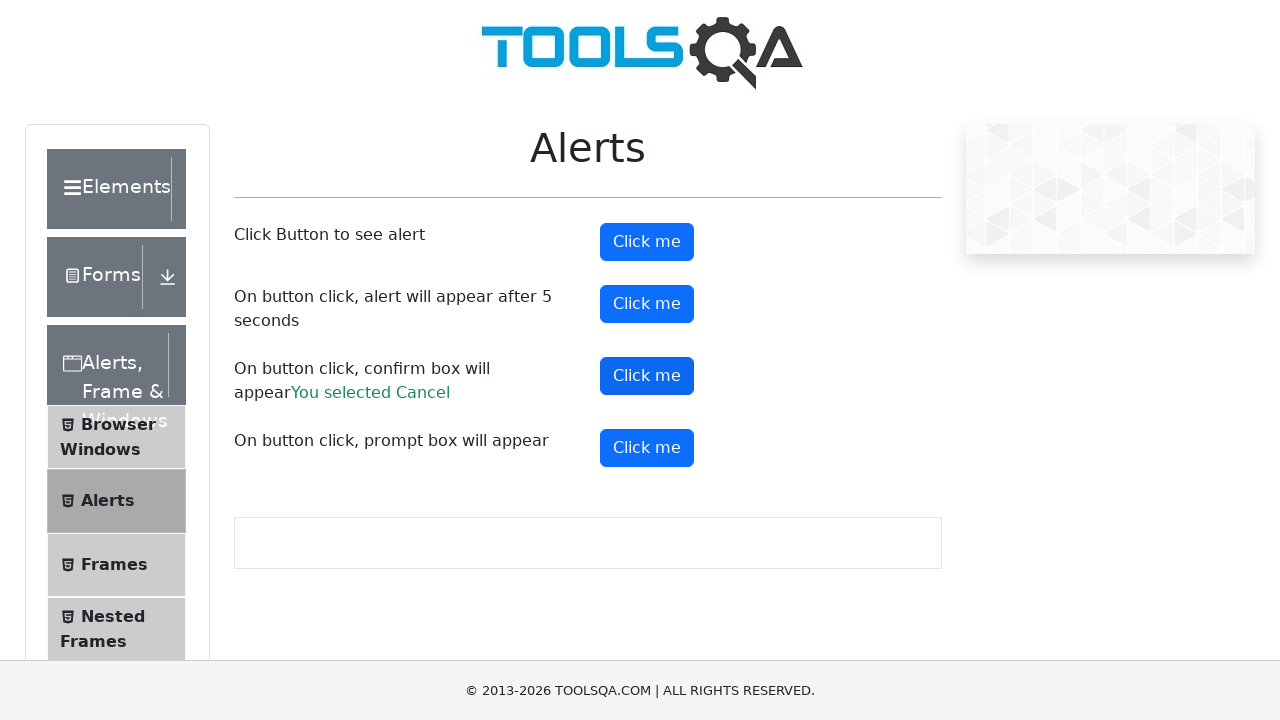

Confirm result message appeared on page
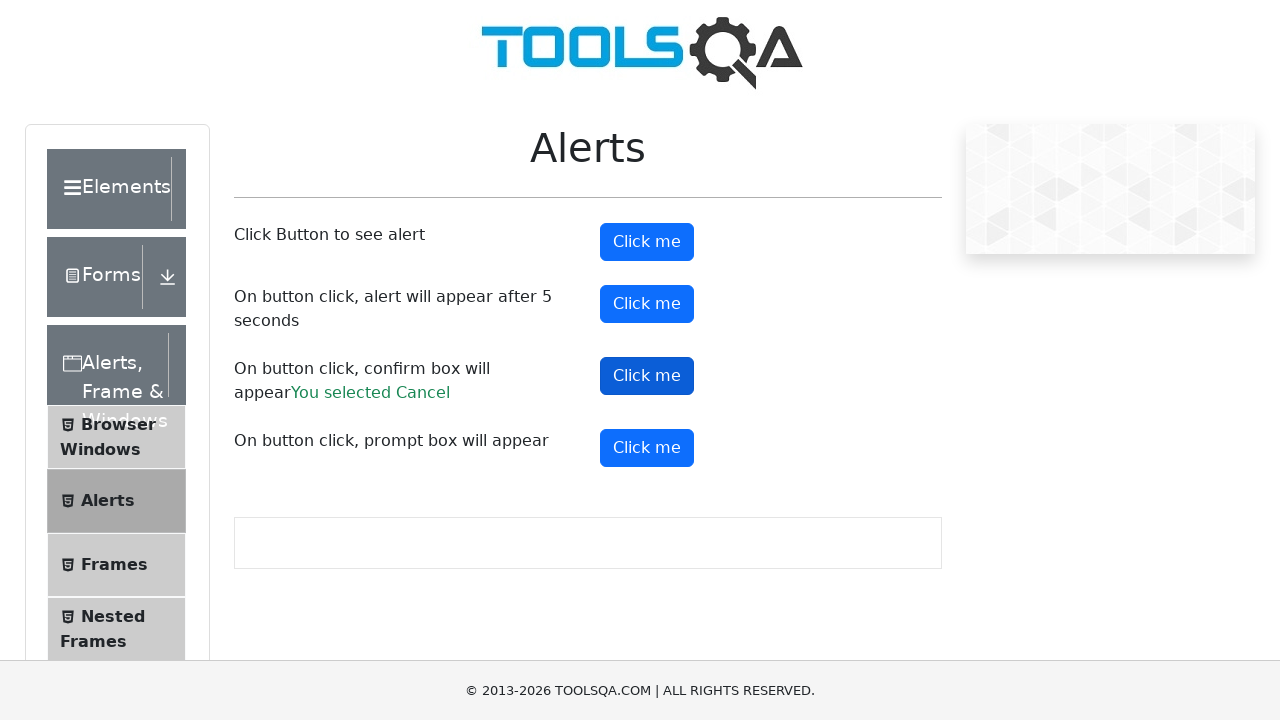

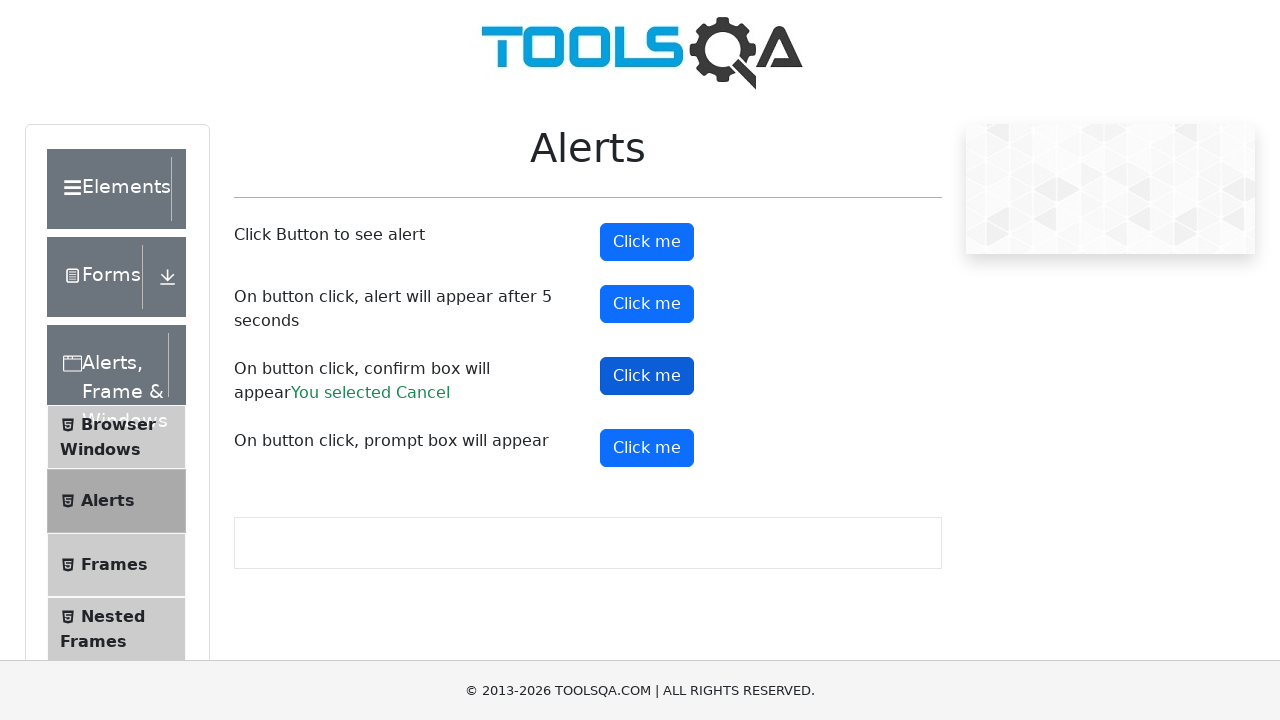